Tests search functionality and right-click context menu on the search field

Starting URL: https://www.rexall.ca/

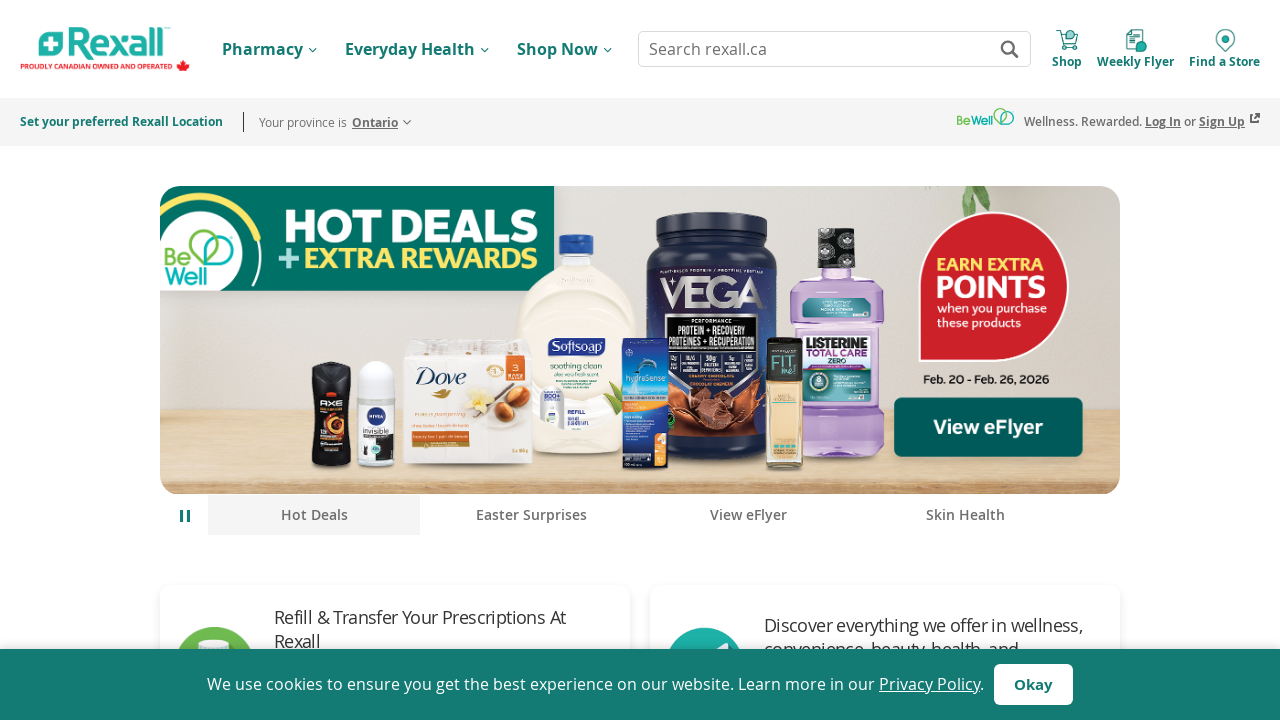

Clicked on search field at (834, 49) on #header-search-input
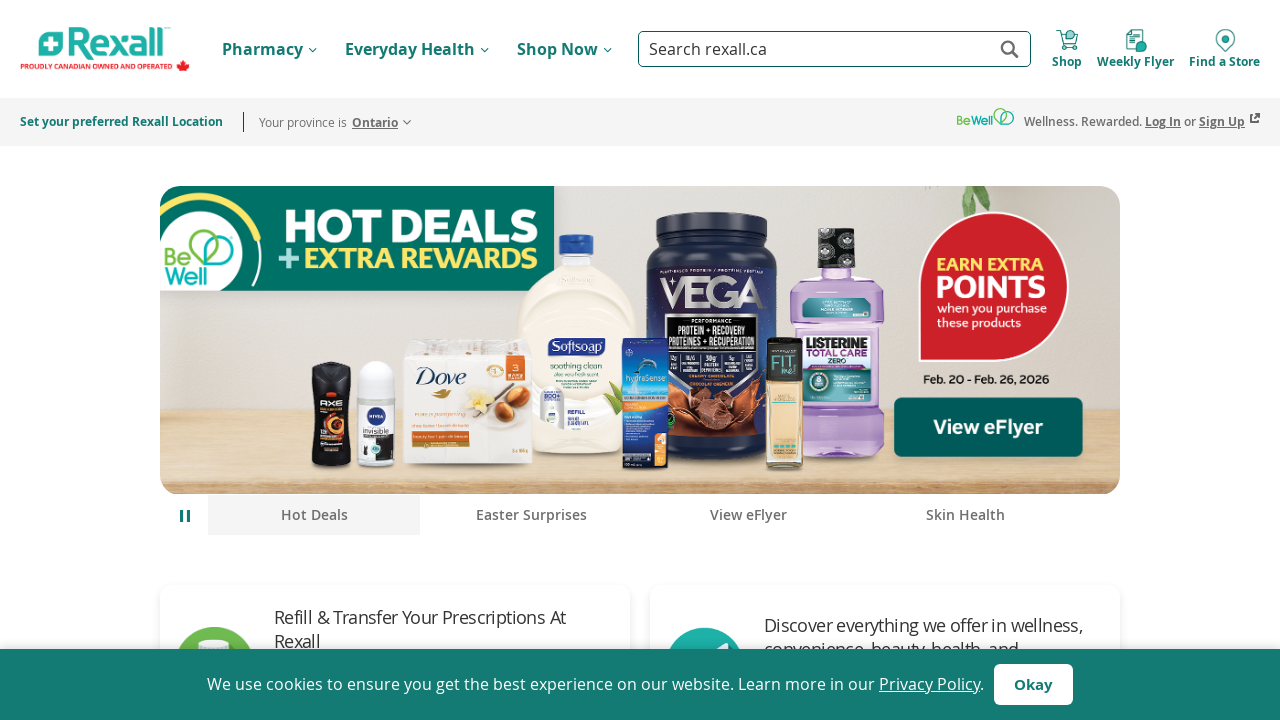

Pressed Shift key down
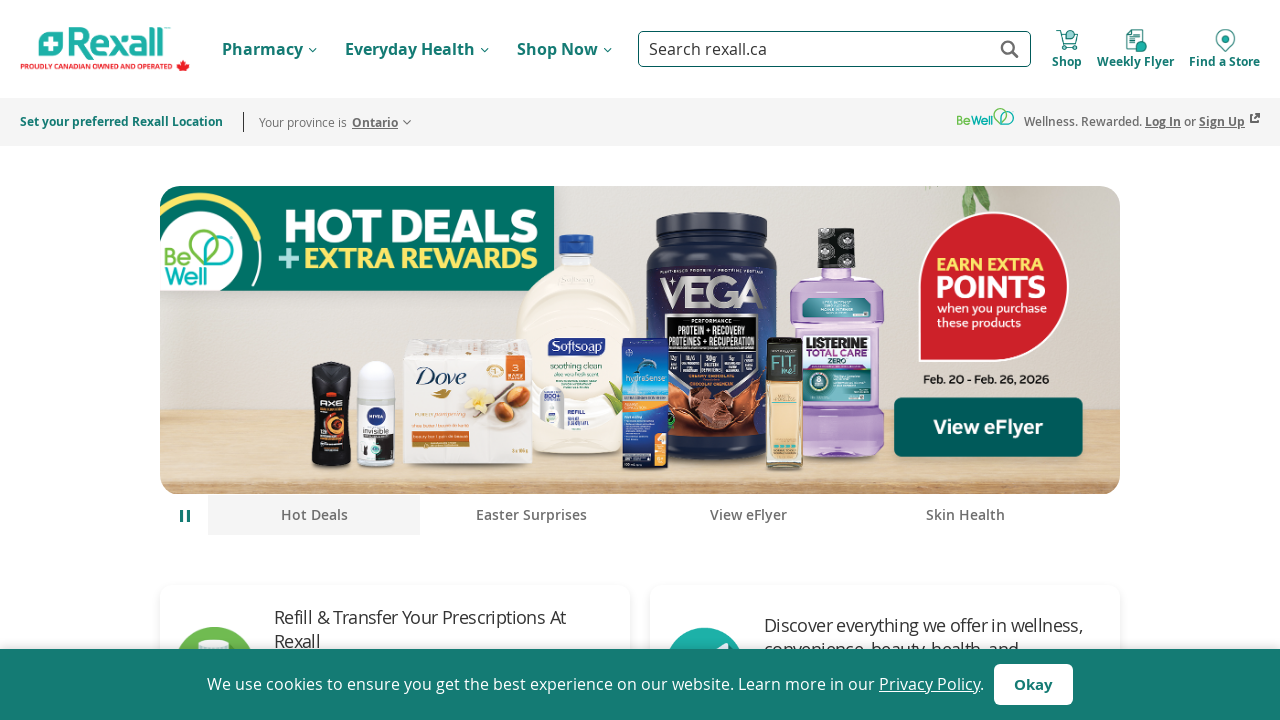

Filled search field with 'covid' on #header-search-input
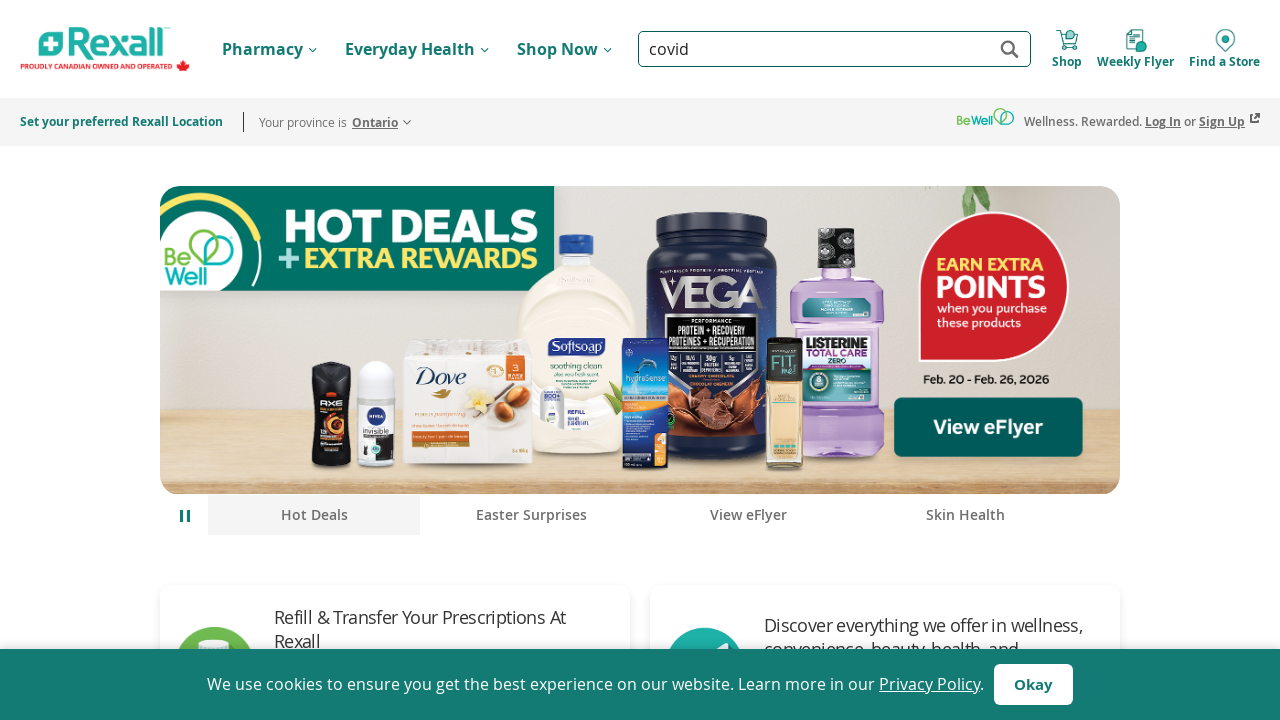

Released Shift key
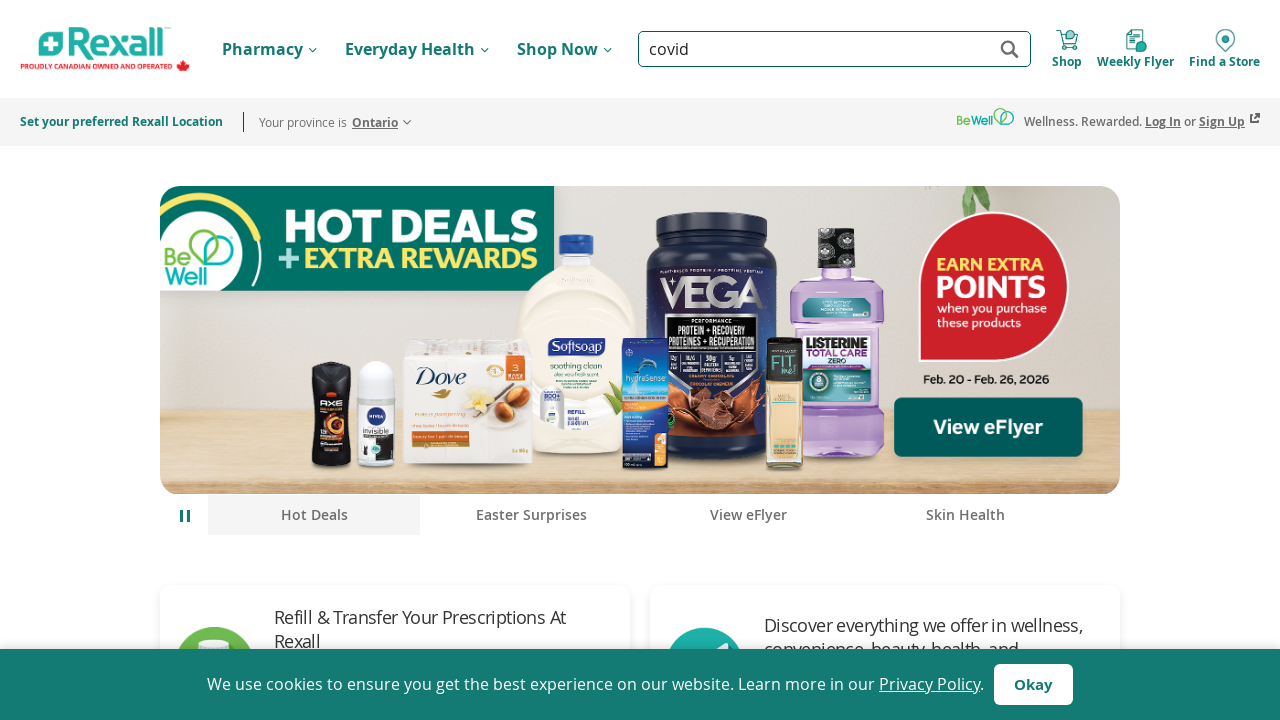

Right-clicked on search field to open context menu at (834, 49) on #header-search-input
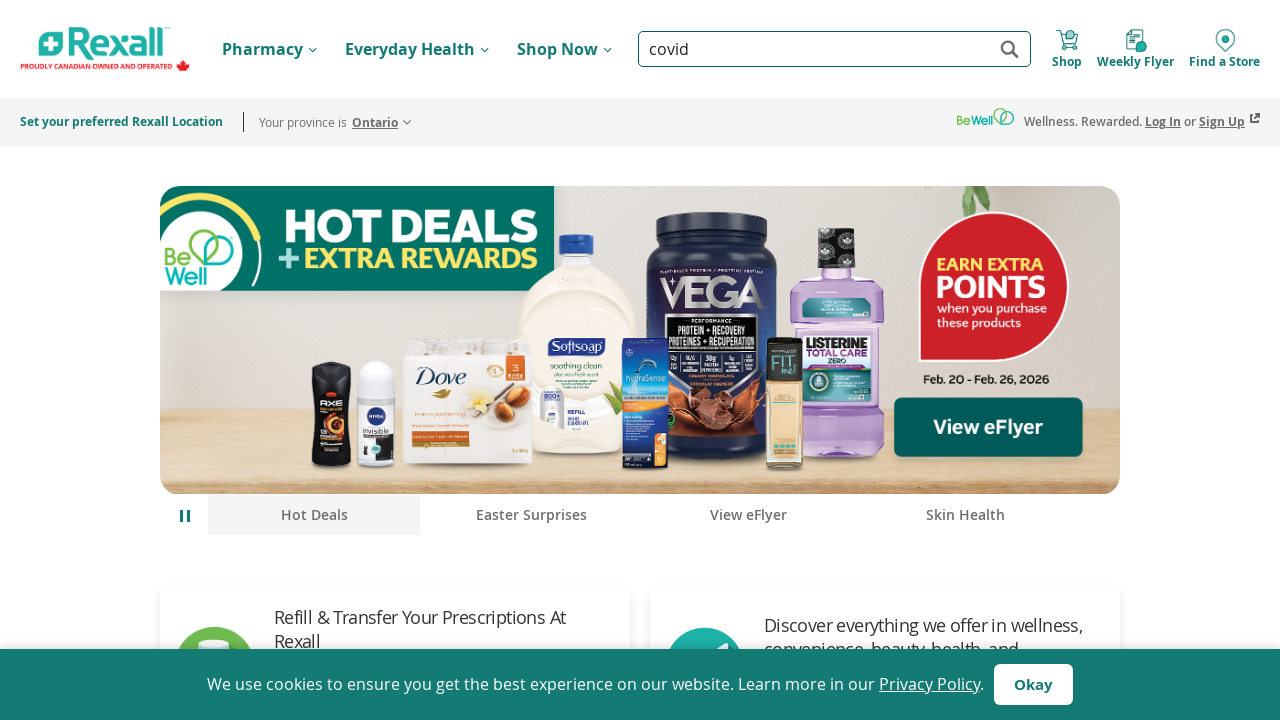

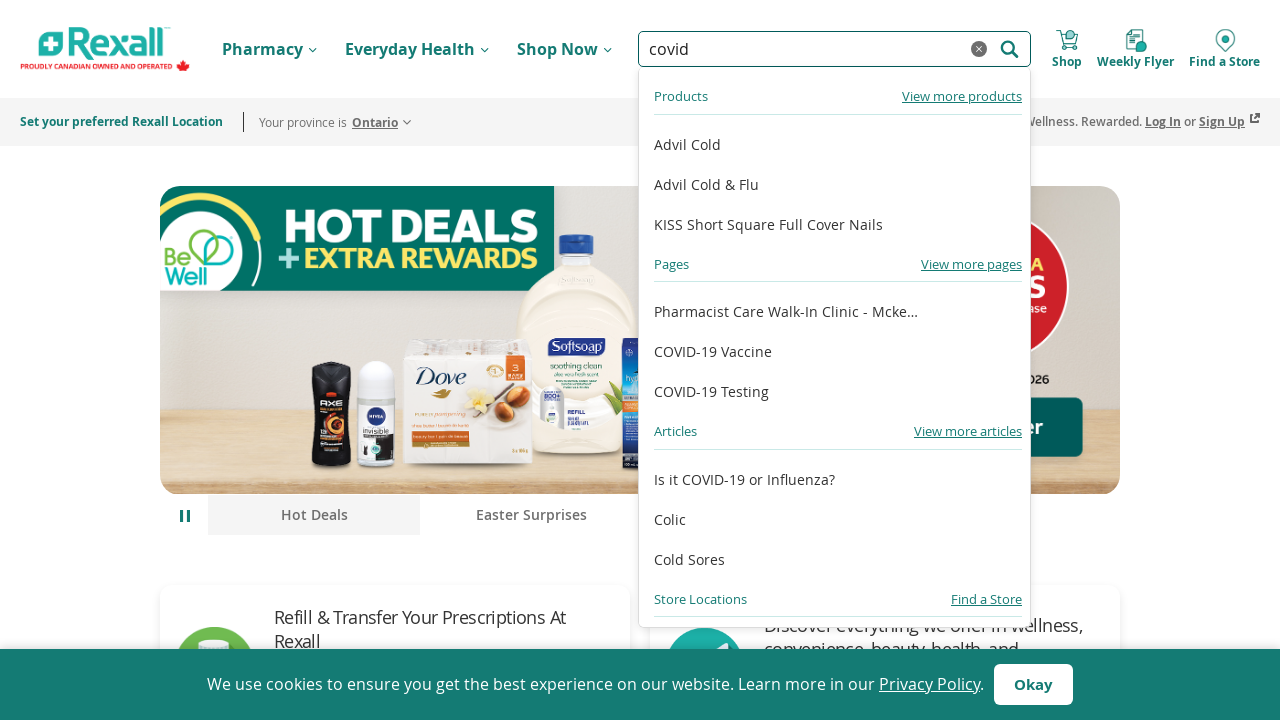